Tests static dropdown selection by selecting an option from a dropdown menu

Starting URL: https://codenboxautomationlab.com/practice/

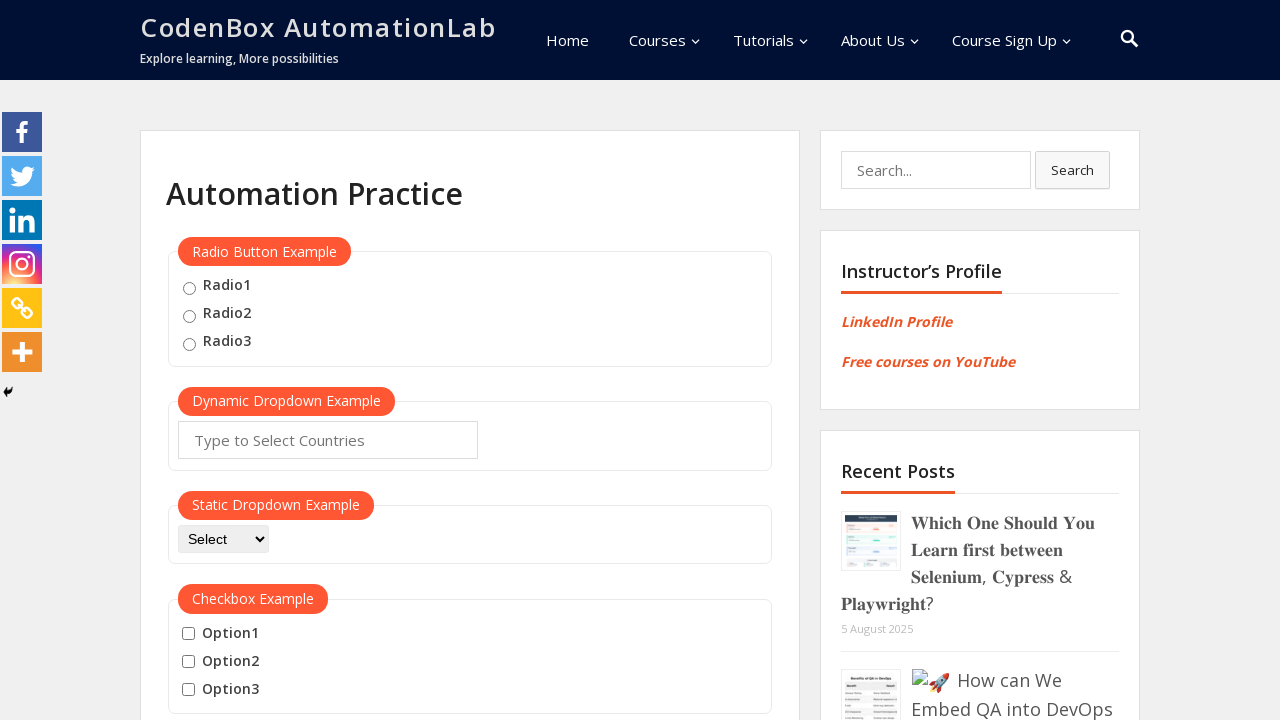

Navigated to practice page
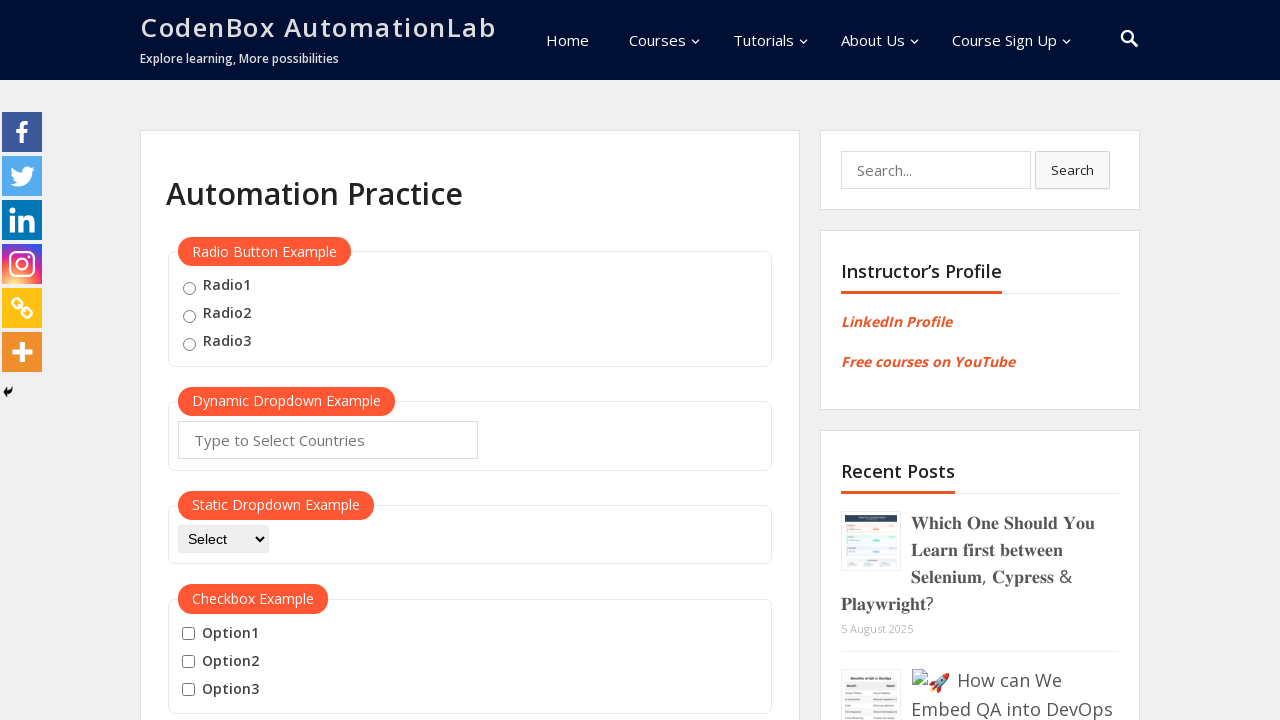

Selected option2 from static dropdown menu on #dropdown-class-example
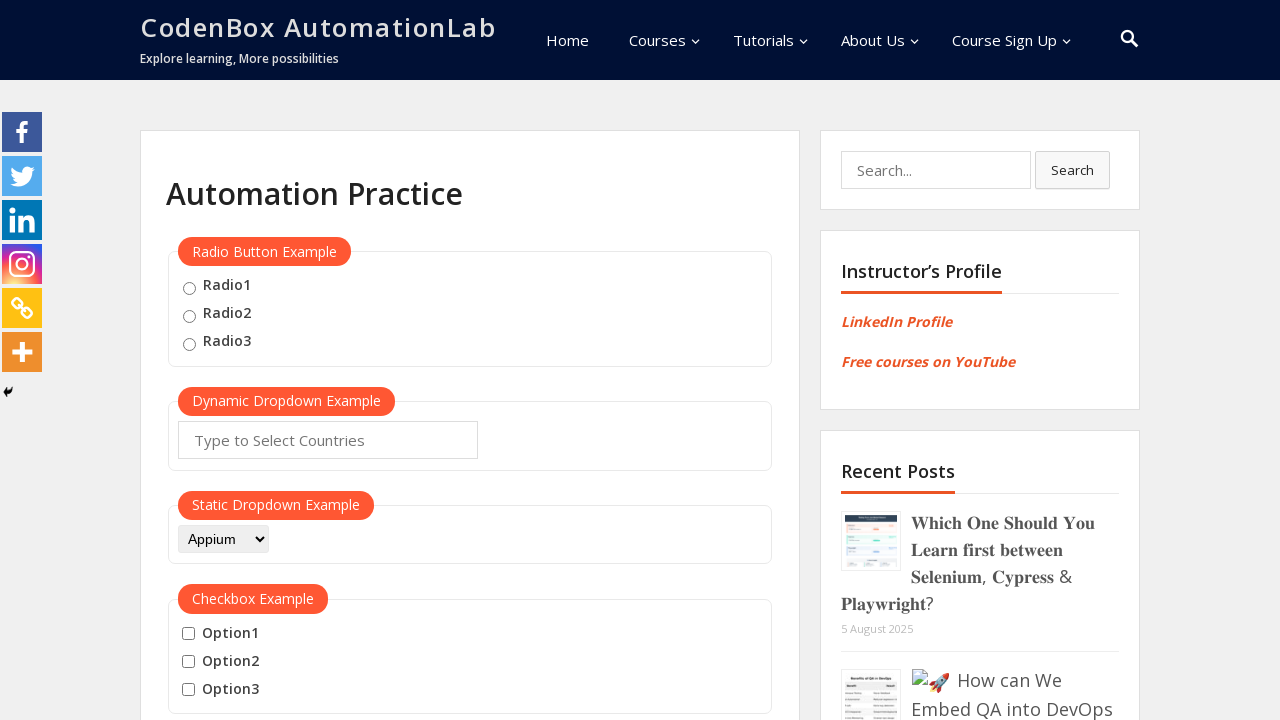

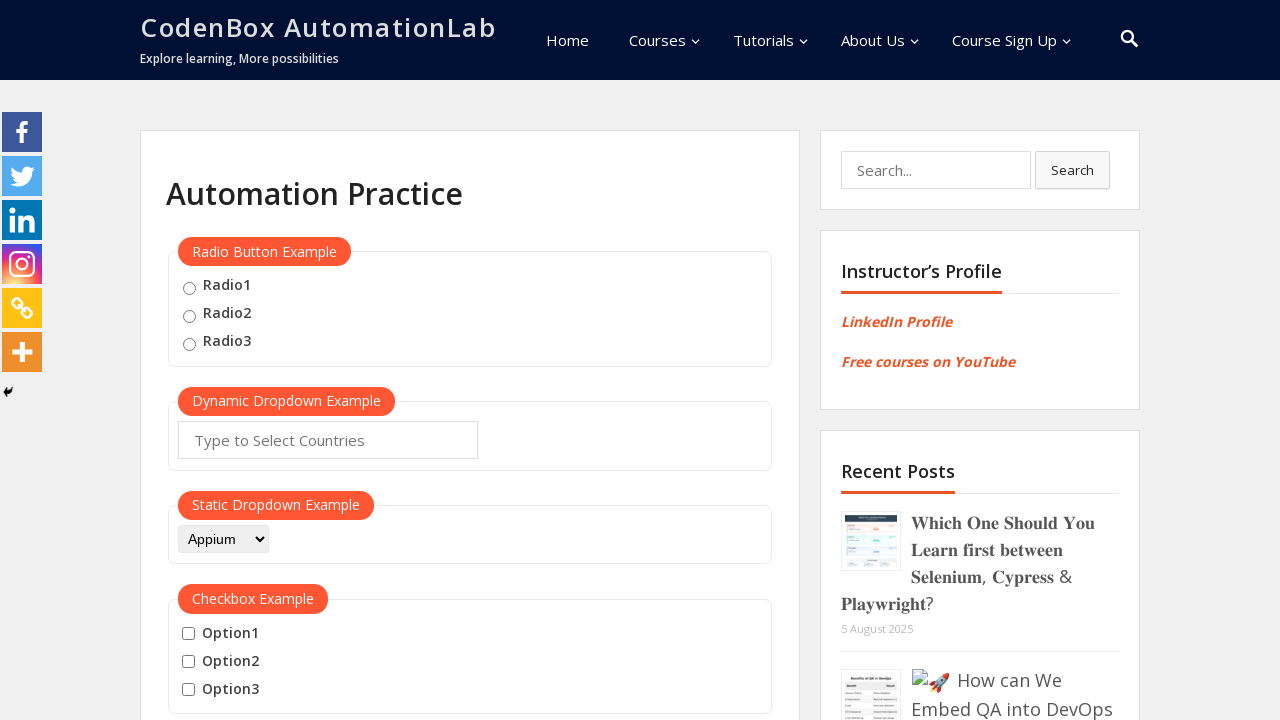